Tests different types of button clicks including double-click, right-click, and regular click

Starting URL: https://demoqa.com/buttons

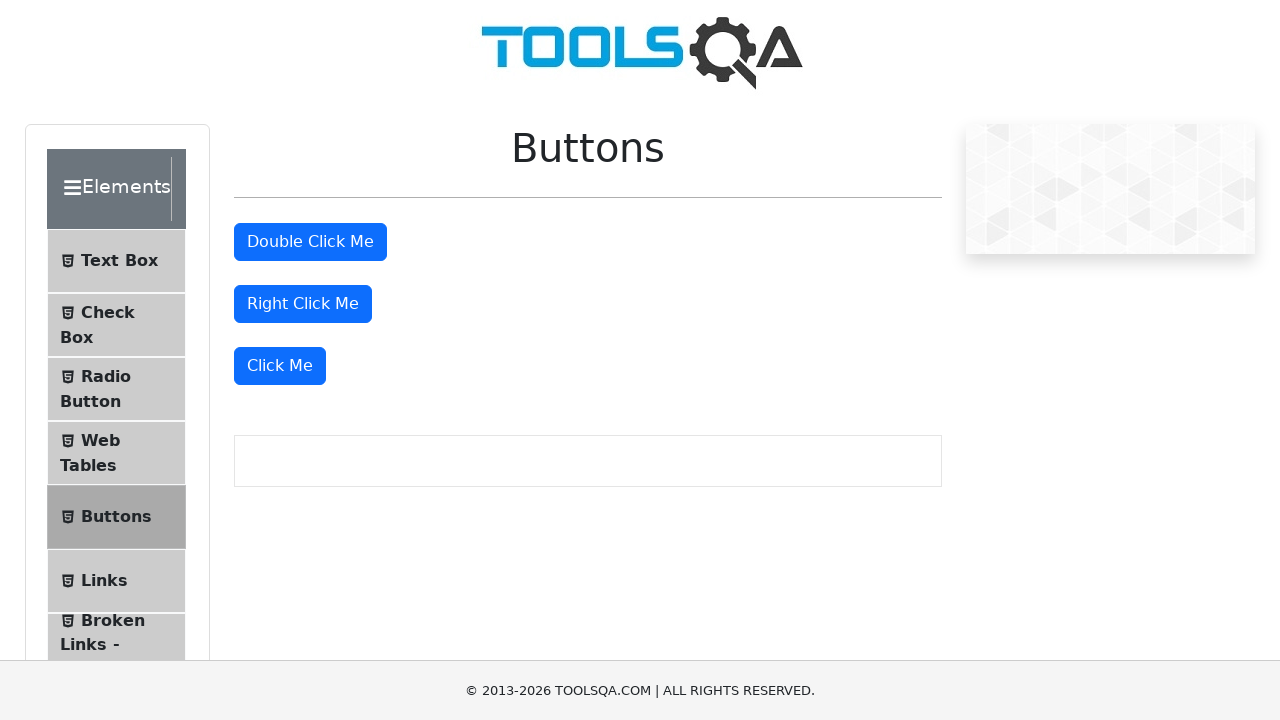

Located all buttons on the page
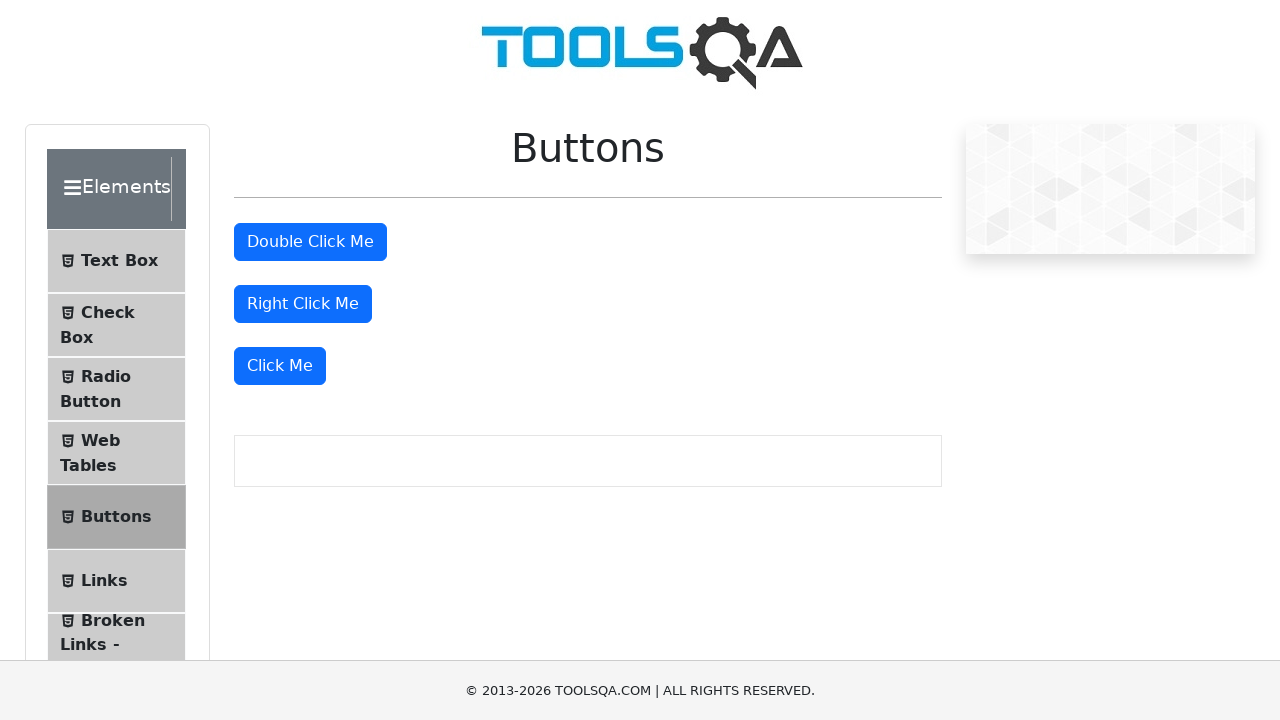

Performed regular click on the 4th button at (280, 366) on button >> nth=3
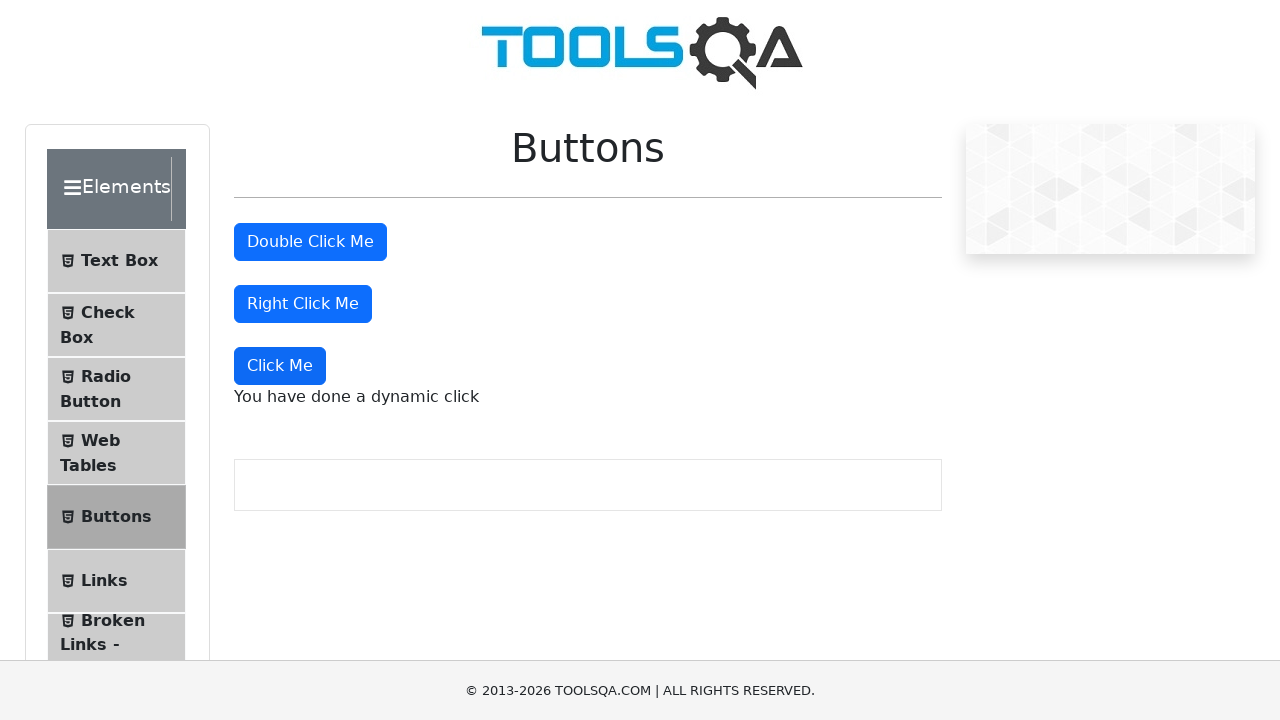

Performed double-click on the 2nd button at (310, 242) on button >> nth=1
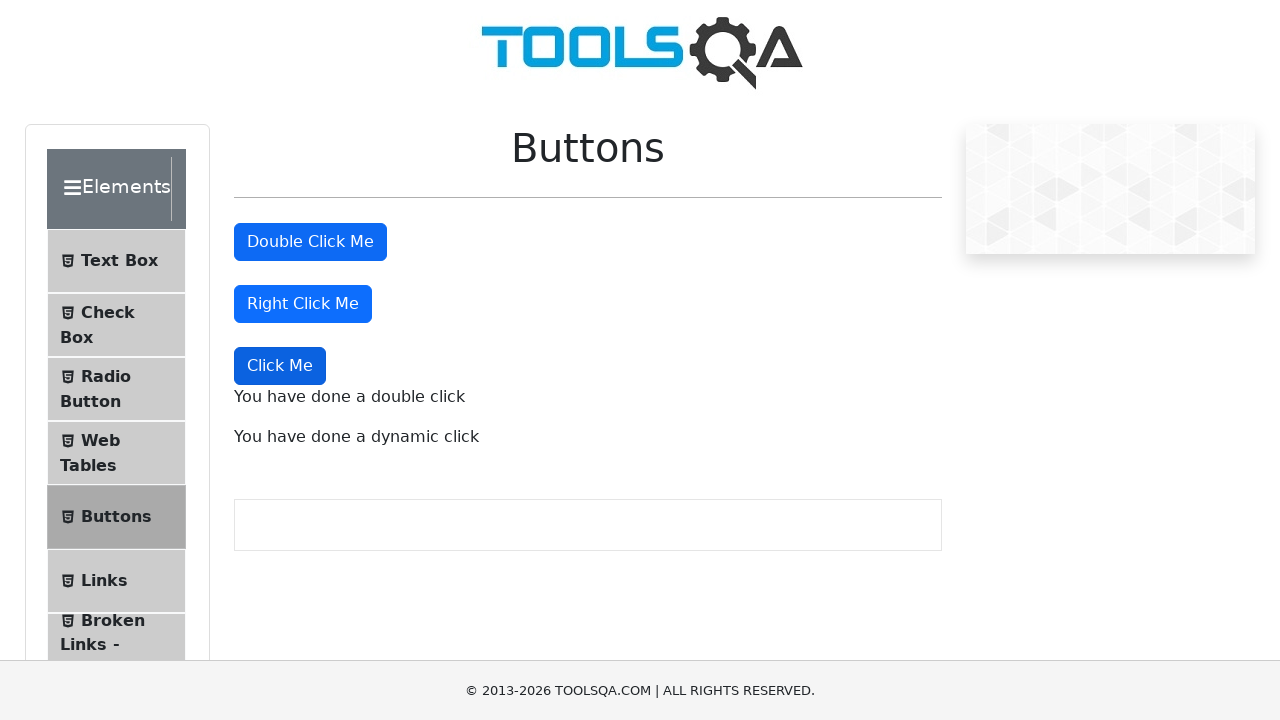

Performed right-click on the 3rd button at (303, 304) on button >> nth=2
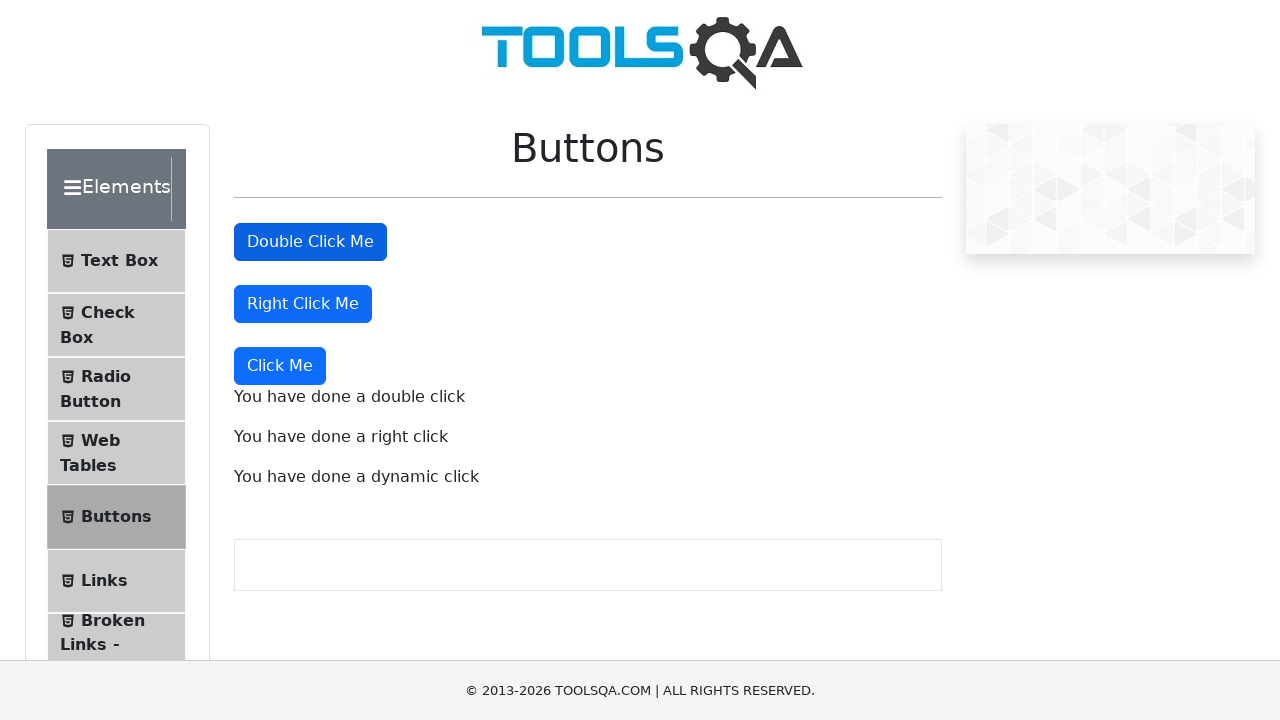

Verified double-click message appeared
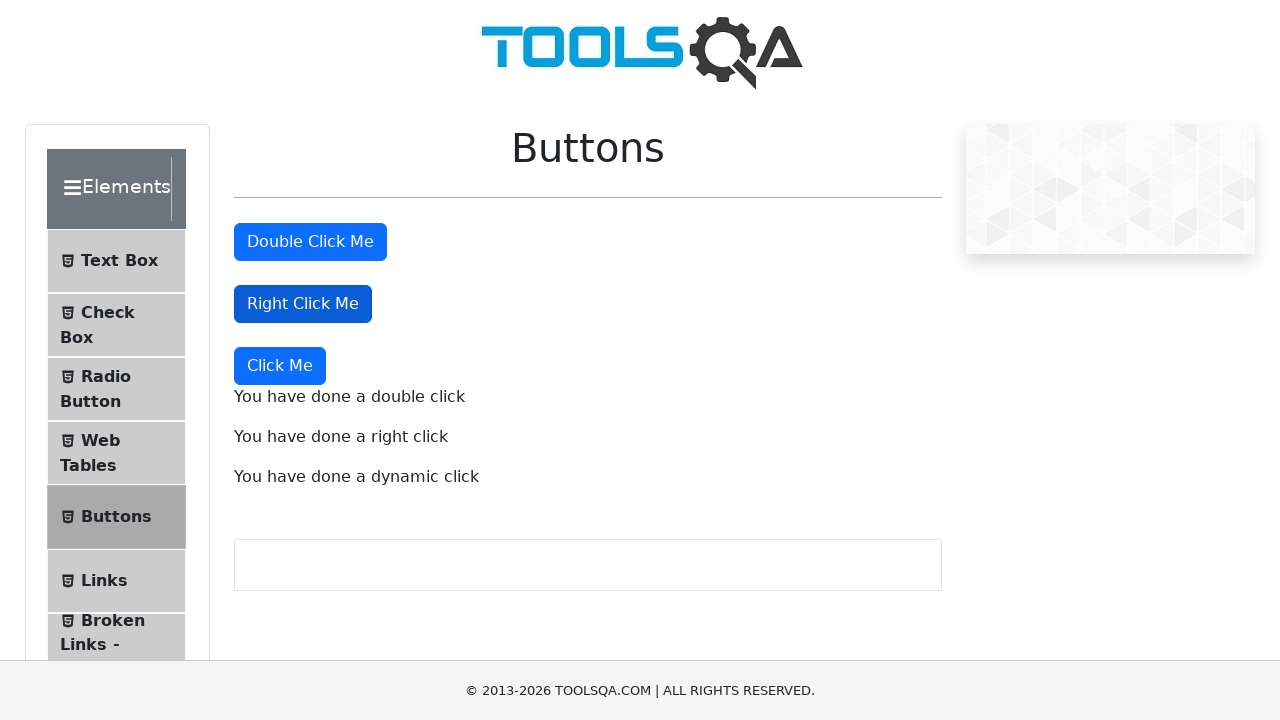

Verified right-click message appeared
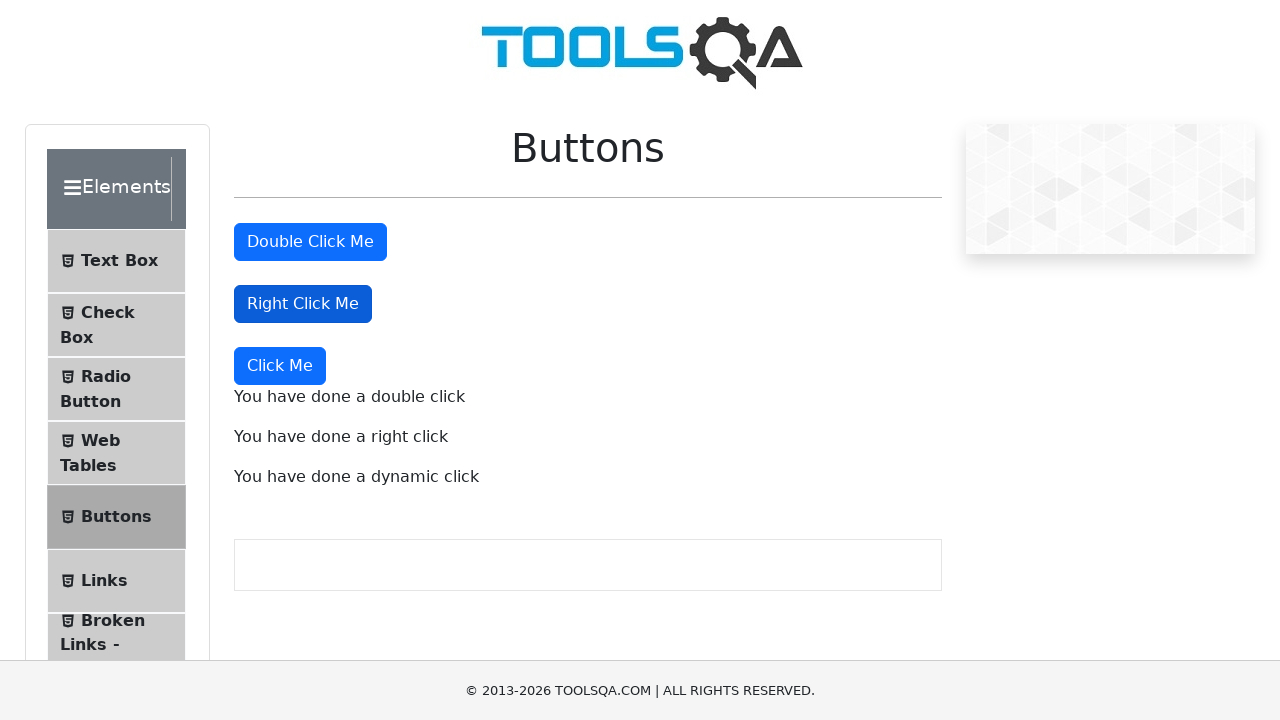

Verified dynamic click message appeared
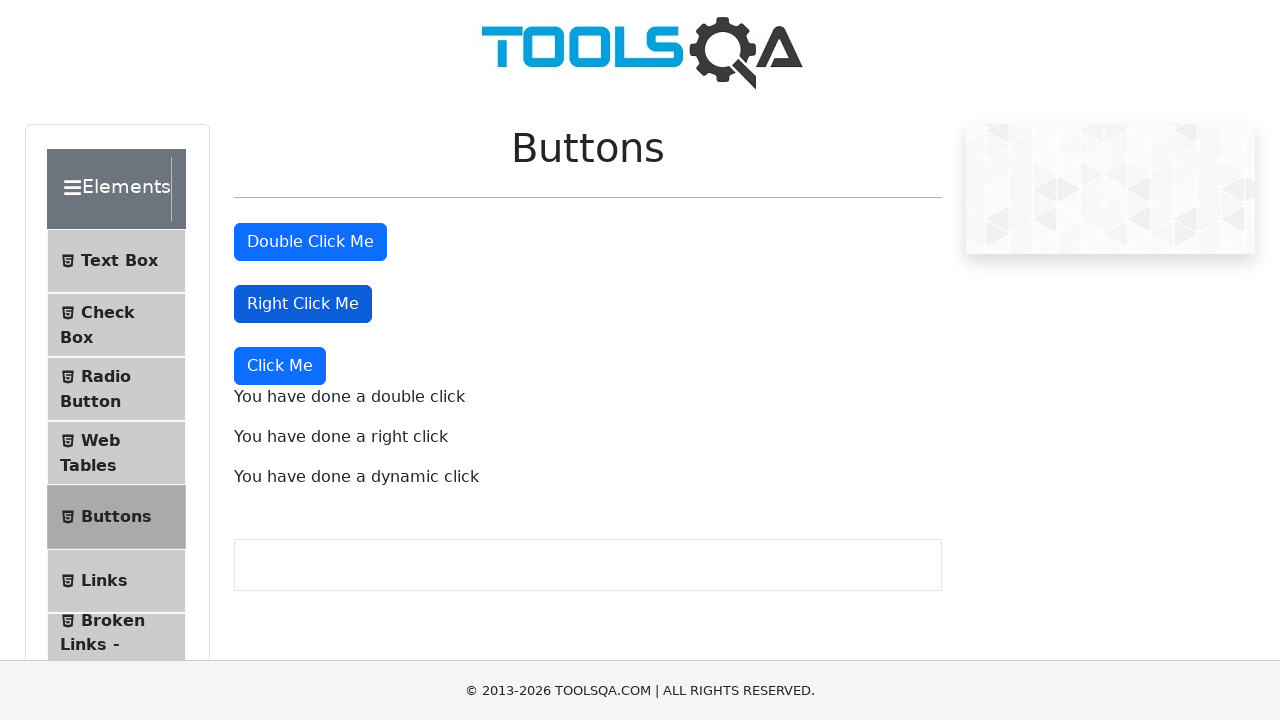

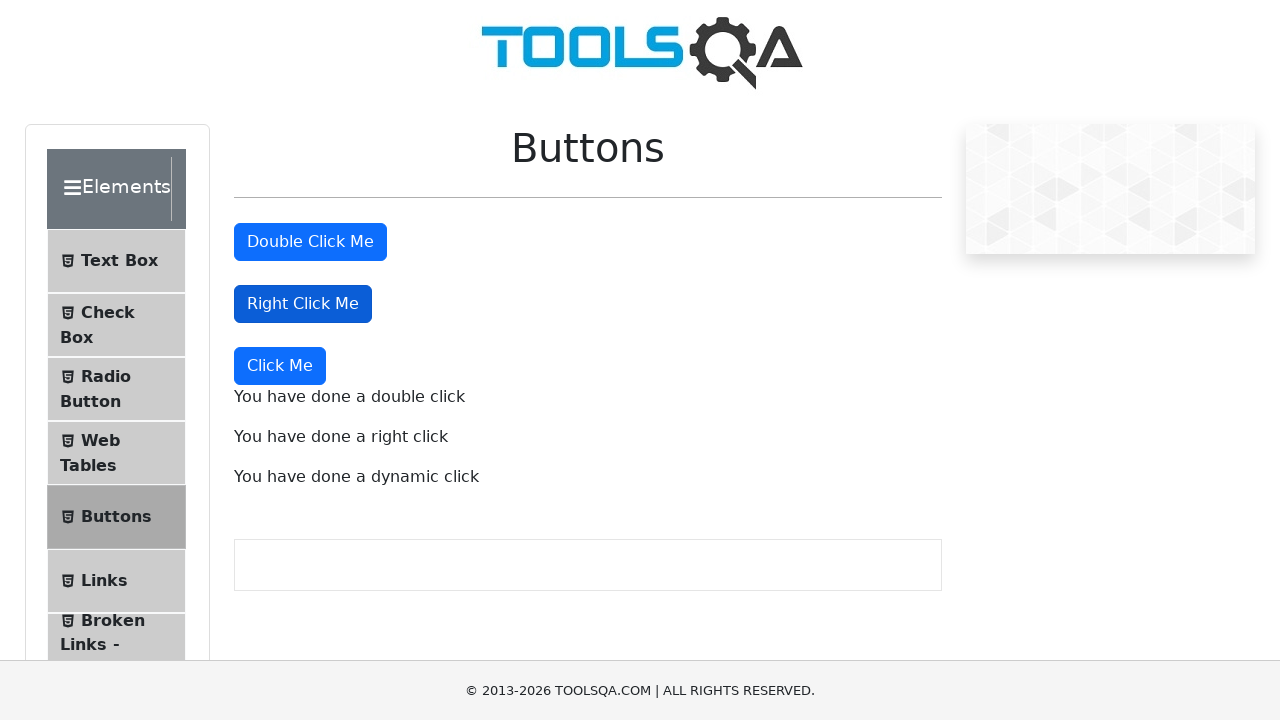